Tests drag and drop functionality by dragging an image element into a target box.

Starting URL: https://formy-project.herokuapp.com/dragdrop

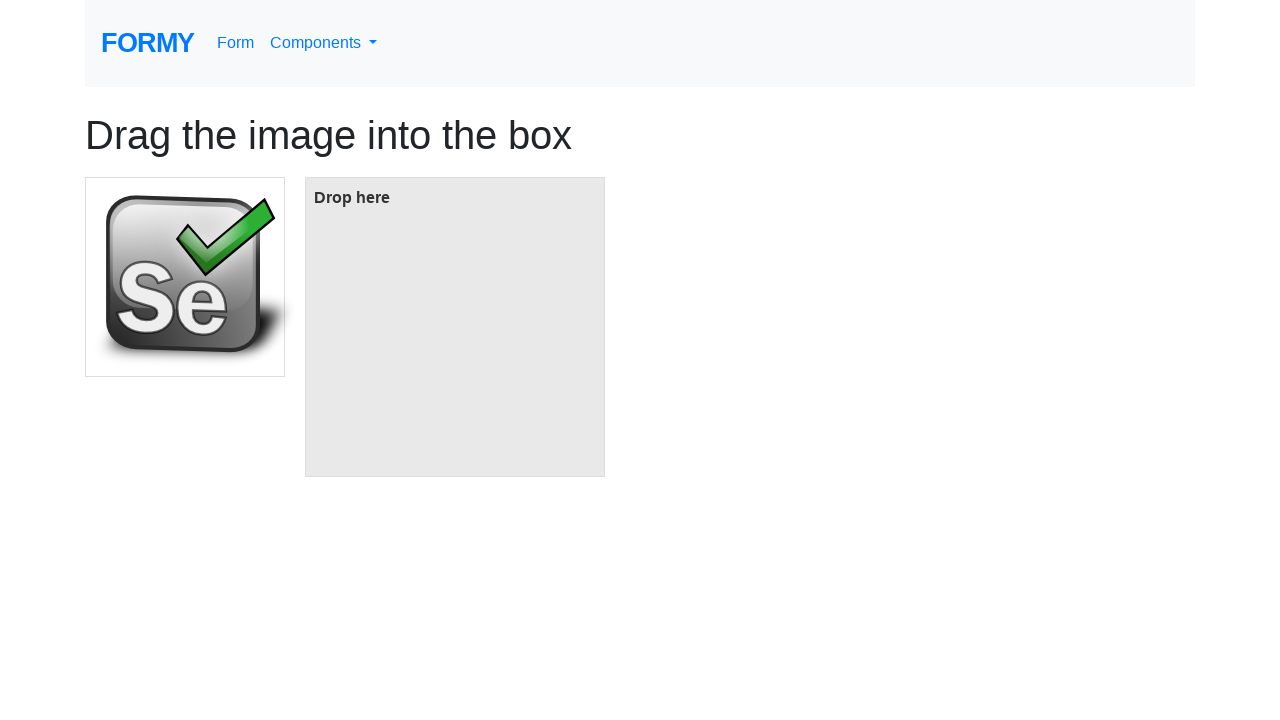

Located the draggable image element
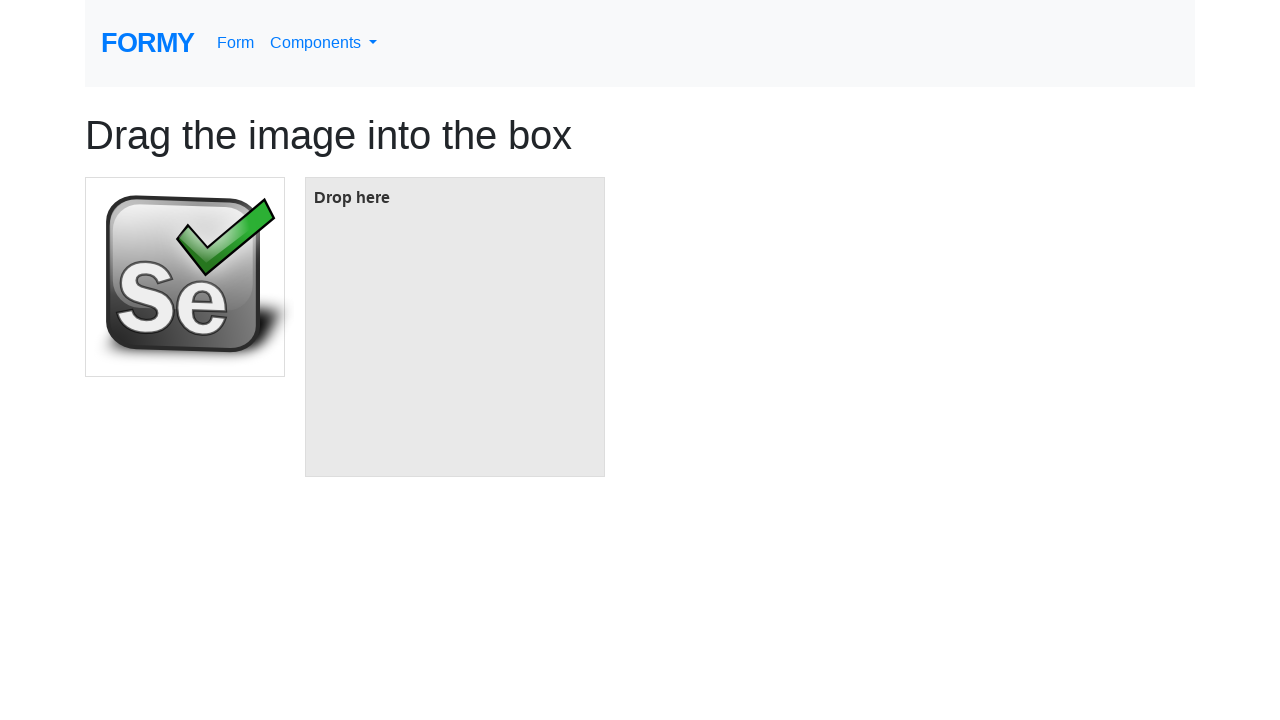

Located the target drop box element
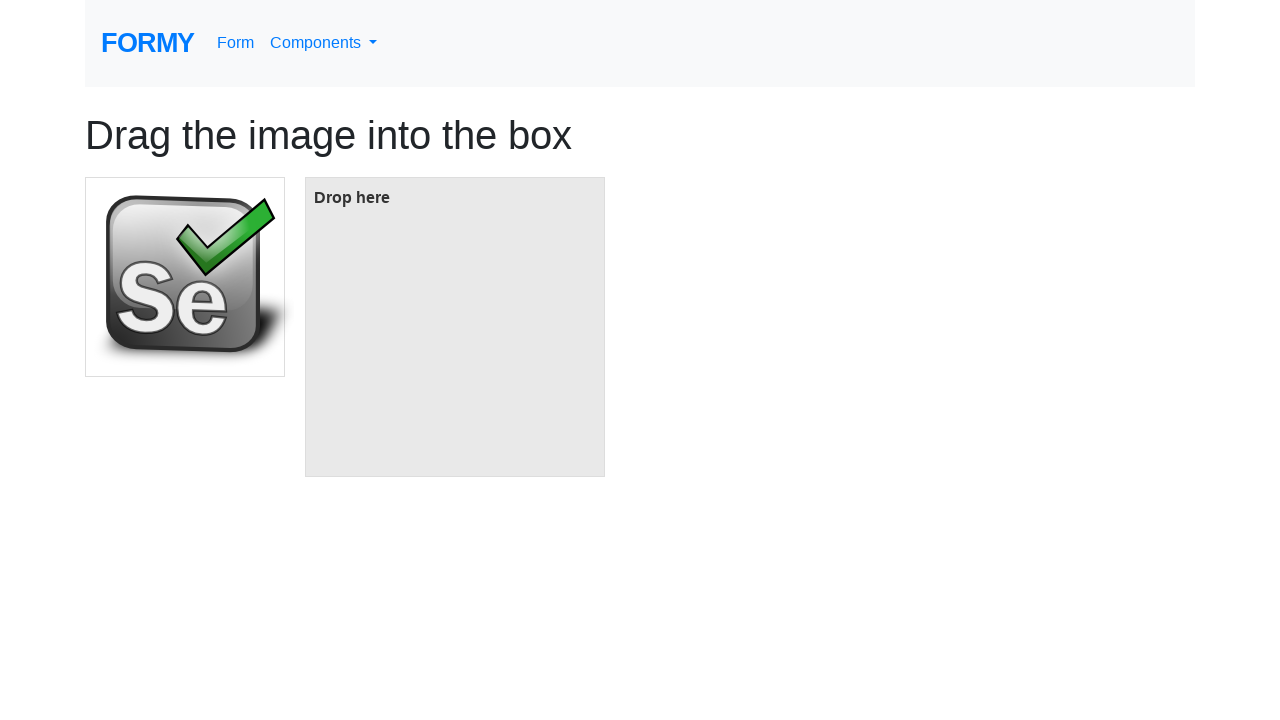

Dragged image element into target box at (455, 327)
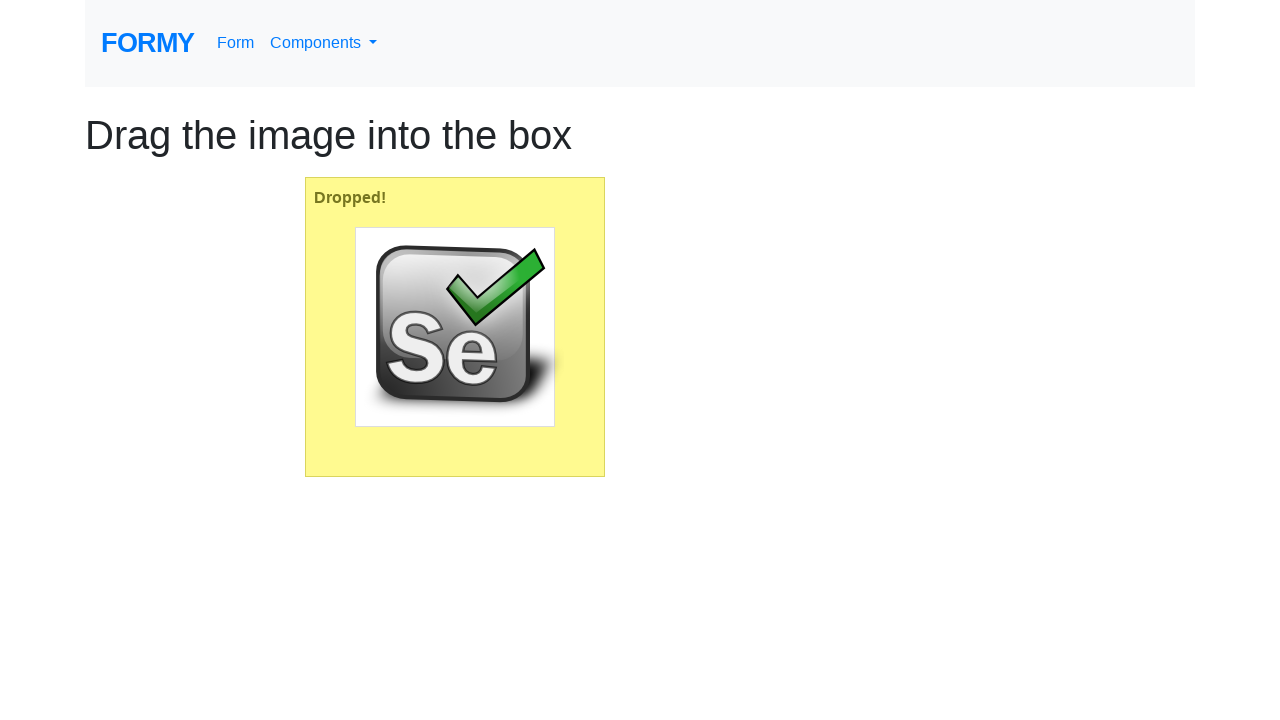

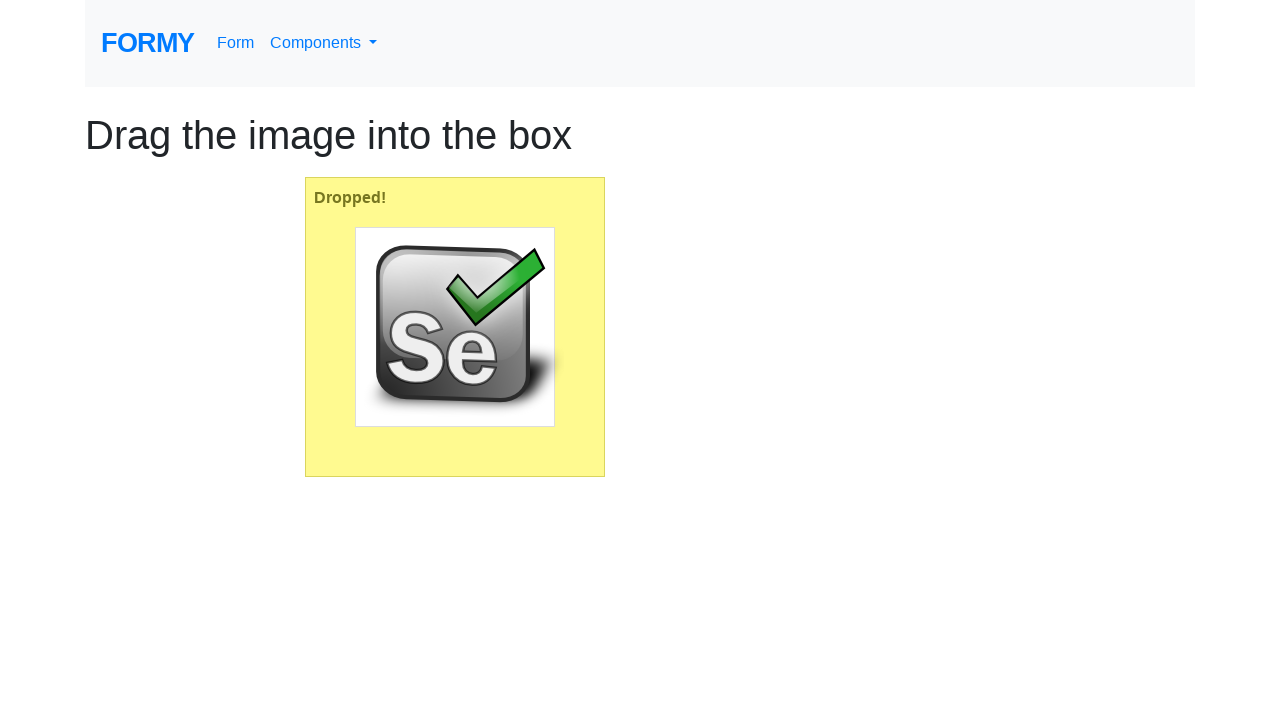